Navigates to W3Schools HTML tables tutorial page and verifies the presence of the customers table by checking that table rows, columns, and specific cells are accessible.

Starting URL: https://www.w3schools.com/html/html_tables.asp

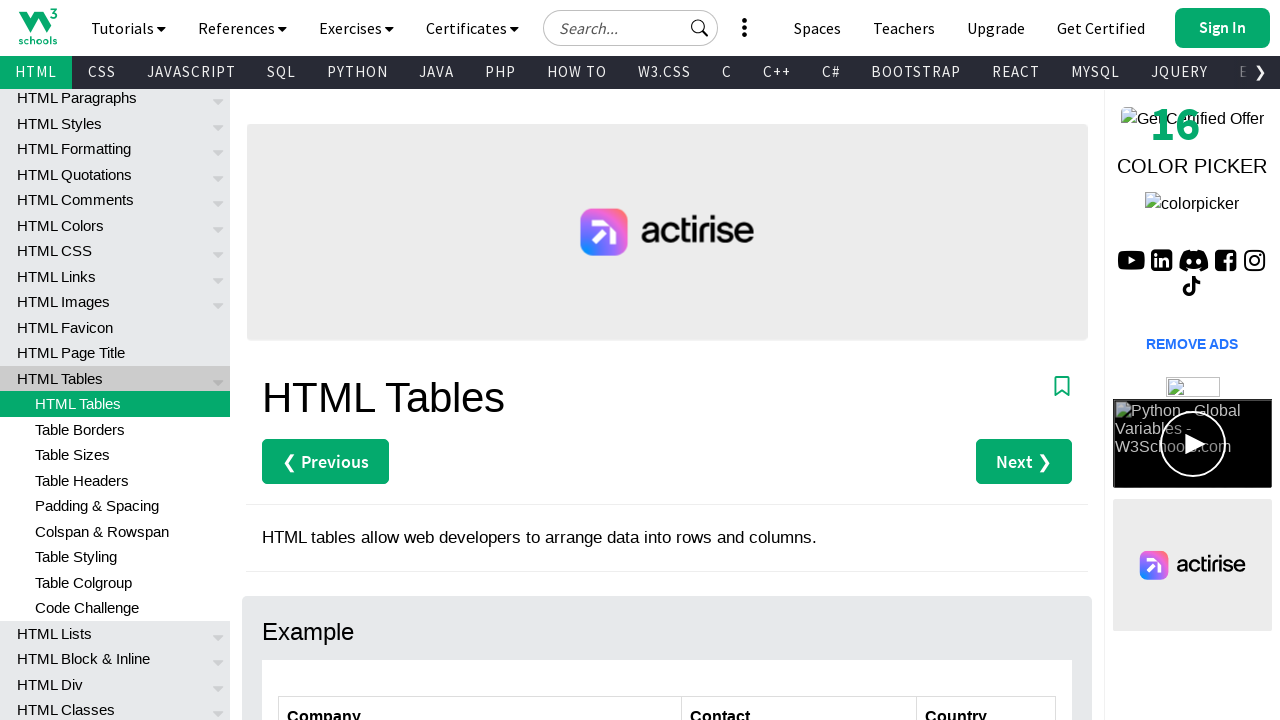

Navigated to W3Schools HTML tables tutorial page
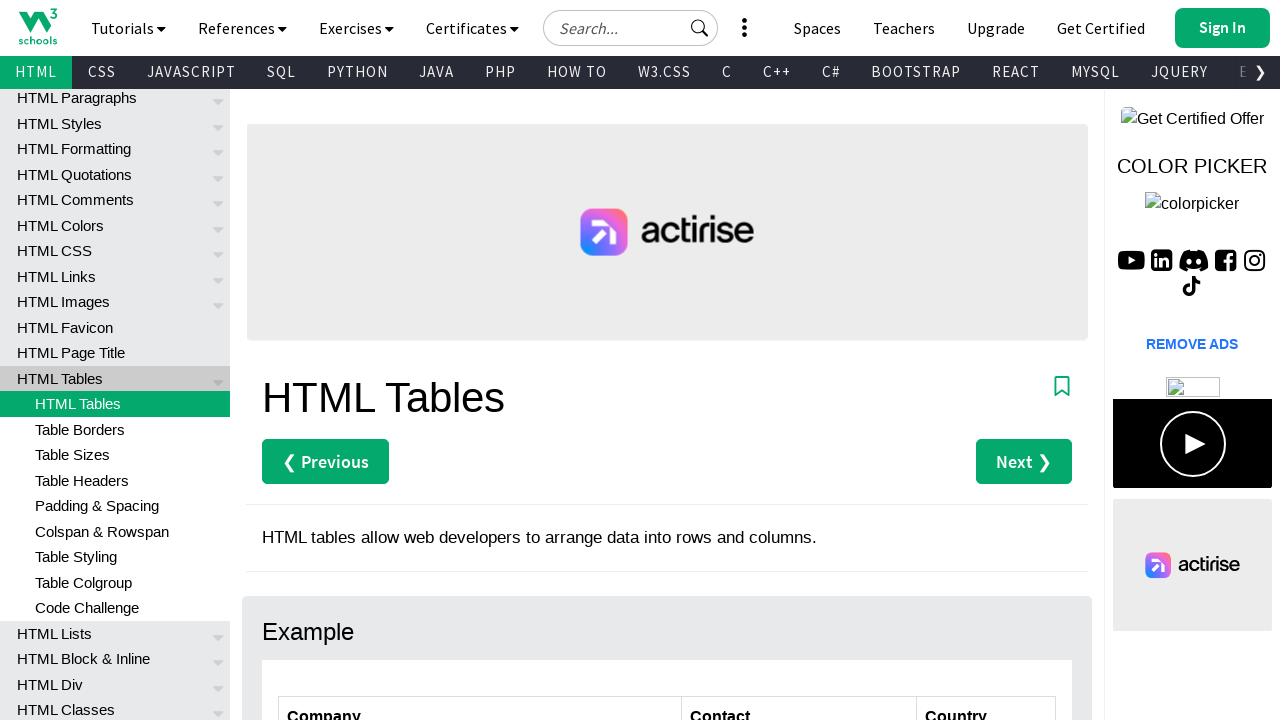

Customers table became visible
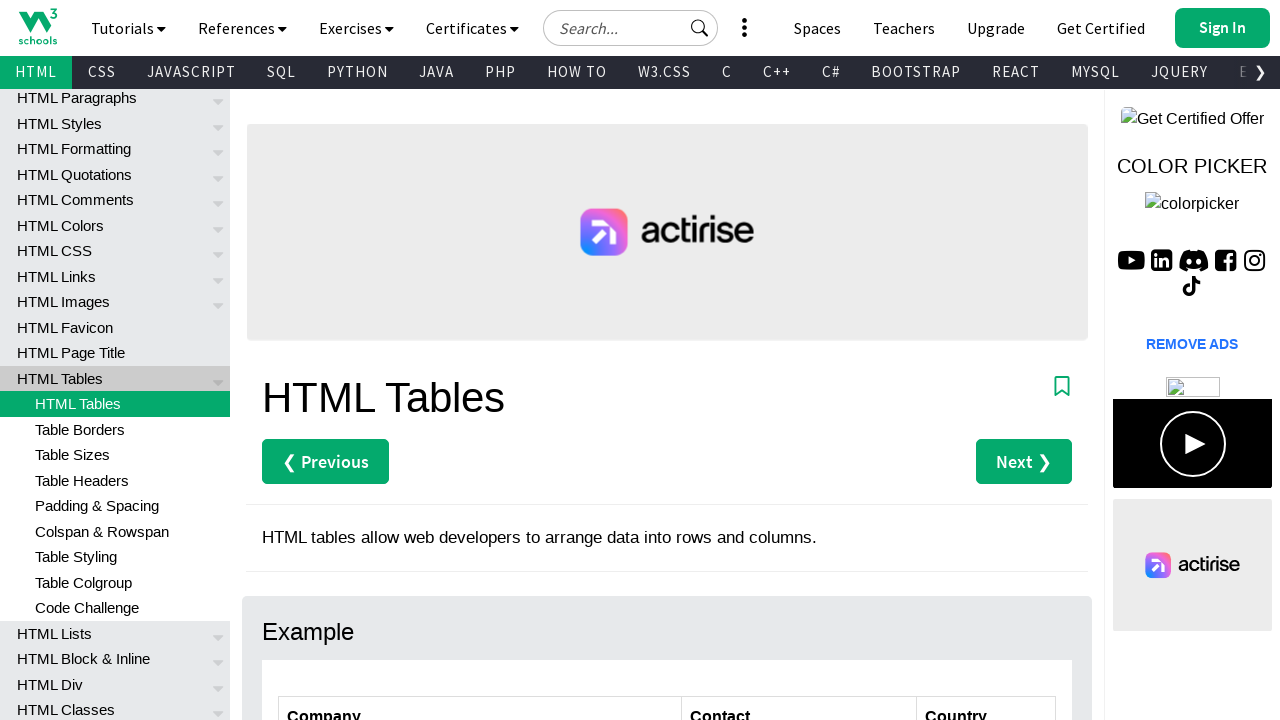

First table row is accessible
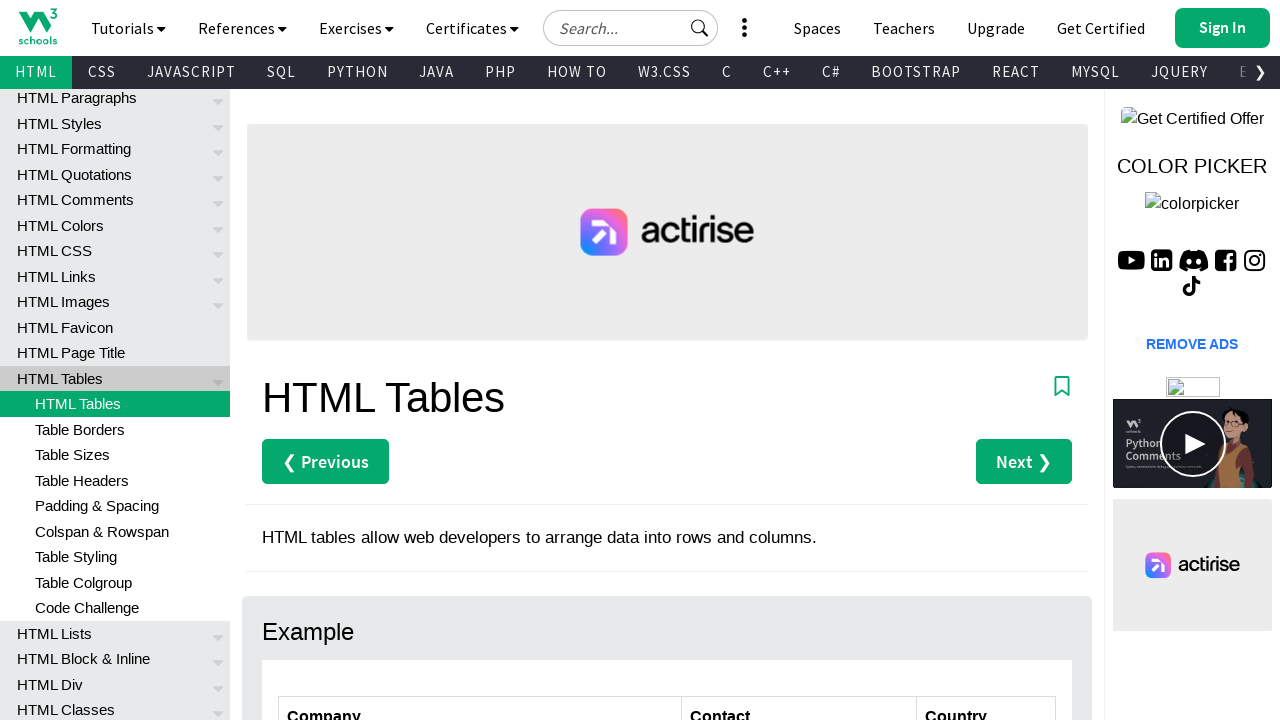

First table header is accessible
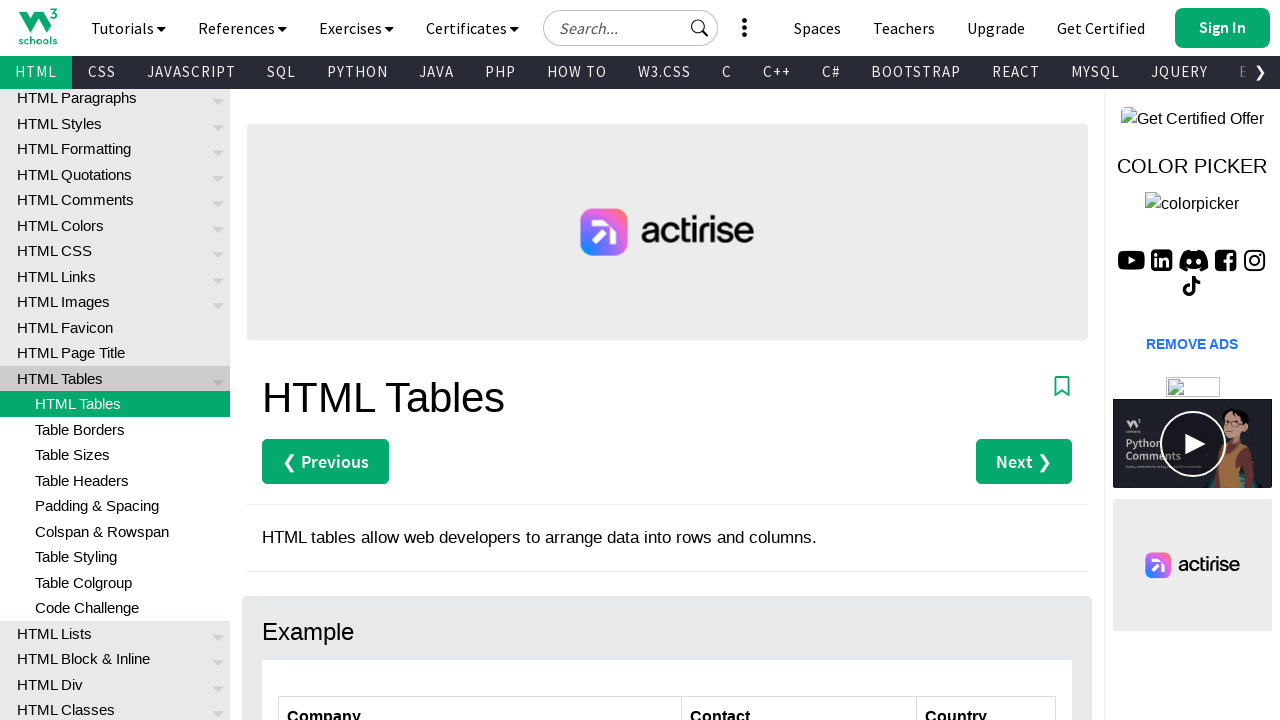

Specific cell at row 6, column 3 is accessible
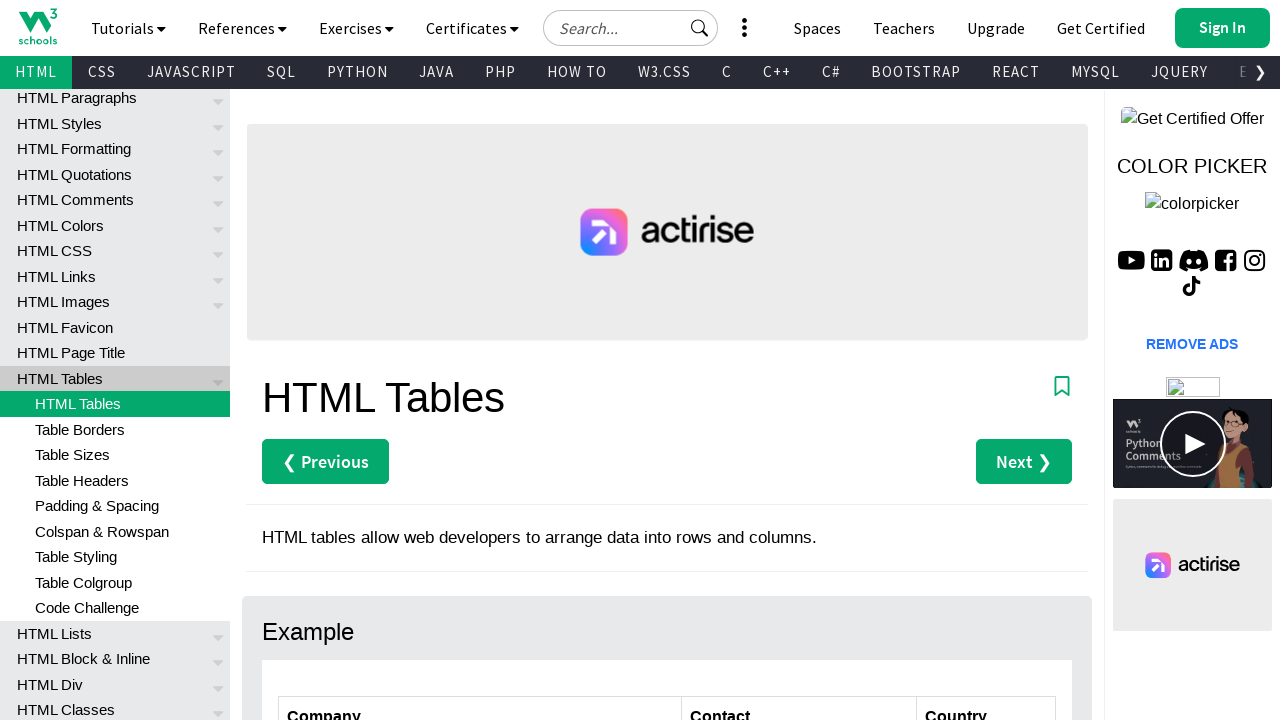

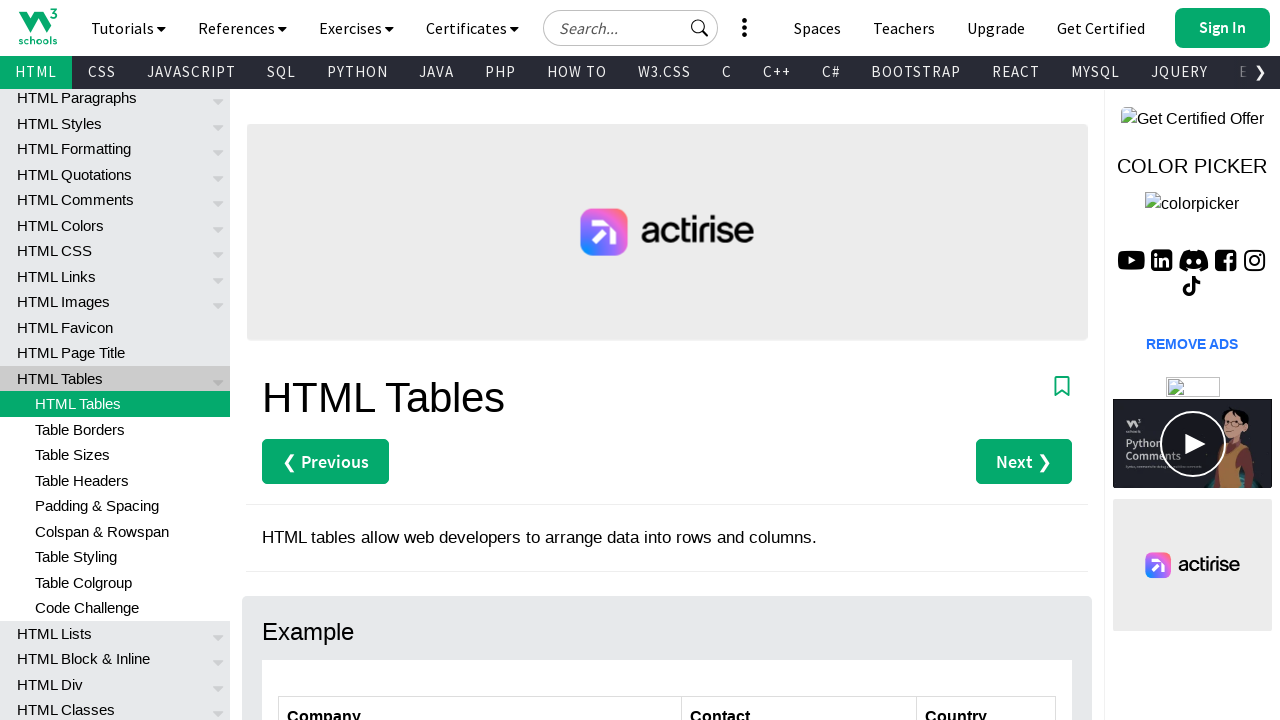